Tests React Semantic UI dropdown by selecting different contact names (Jenny Hess, Elliot Fu, Matt) and verifying the selection.

Starting URL: https://react.semantic-ui.com/maximize/dropdown-example-selection/

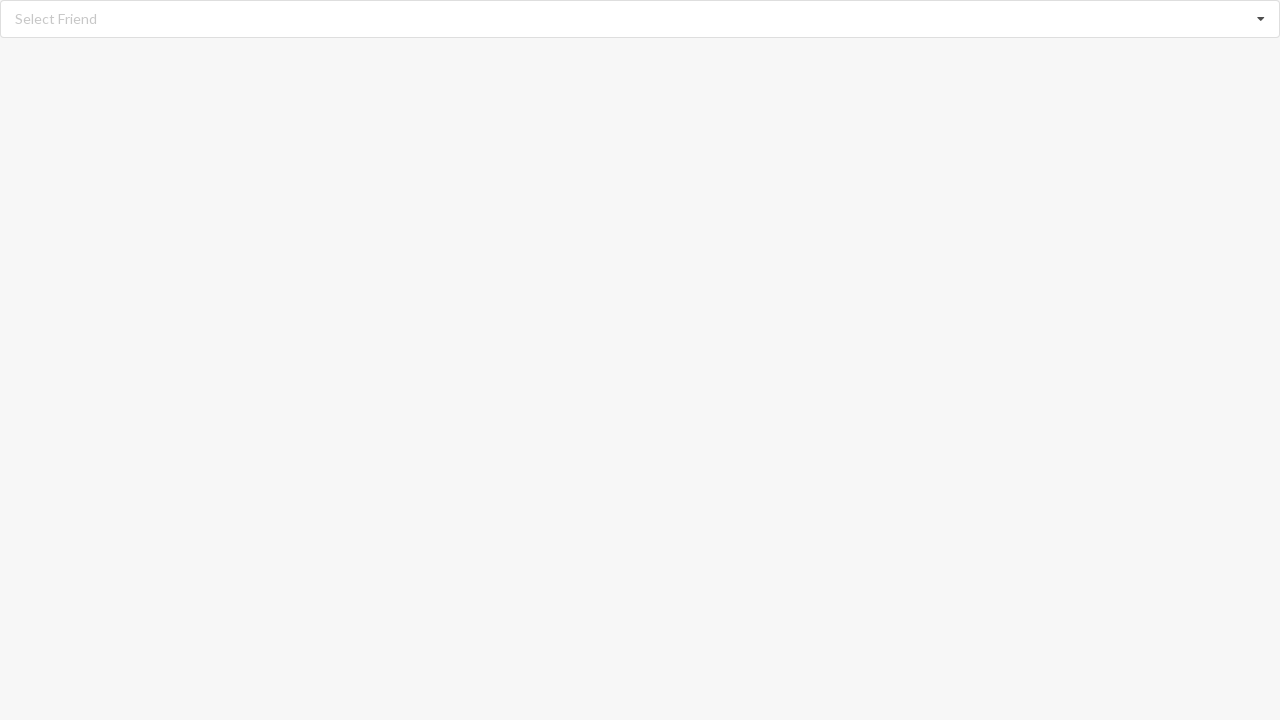

Clicked dropdown icon to open options at (1261, 19) on i.dropdown.icon
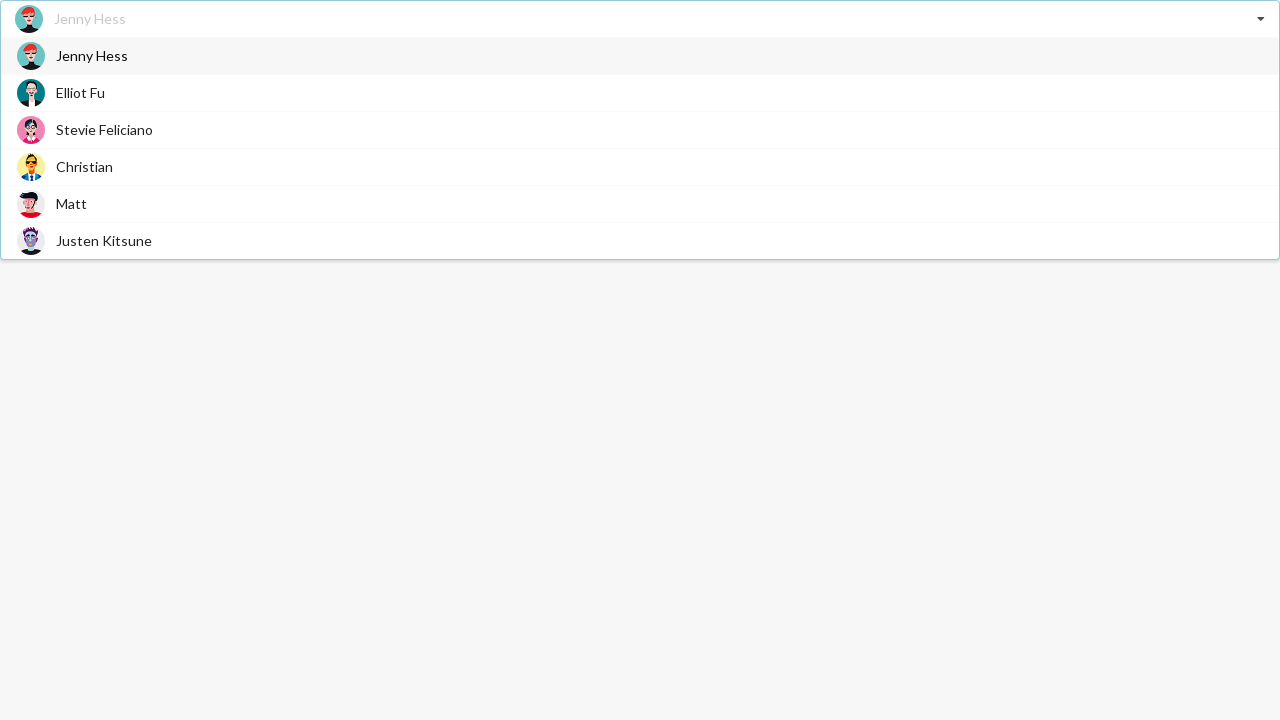

Dropdown options loaded
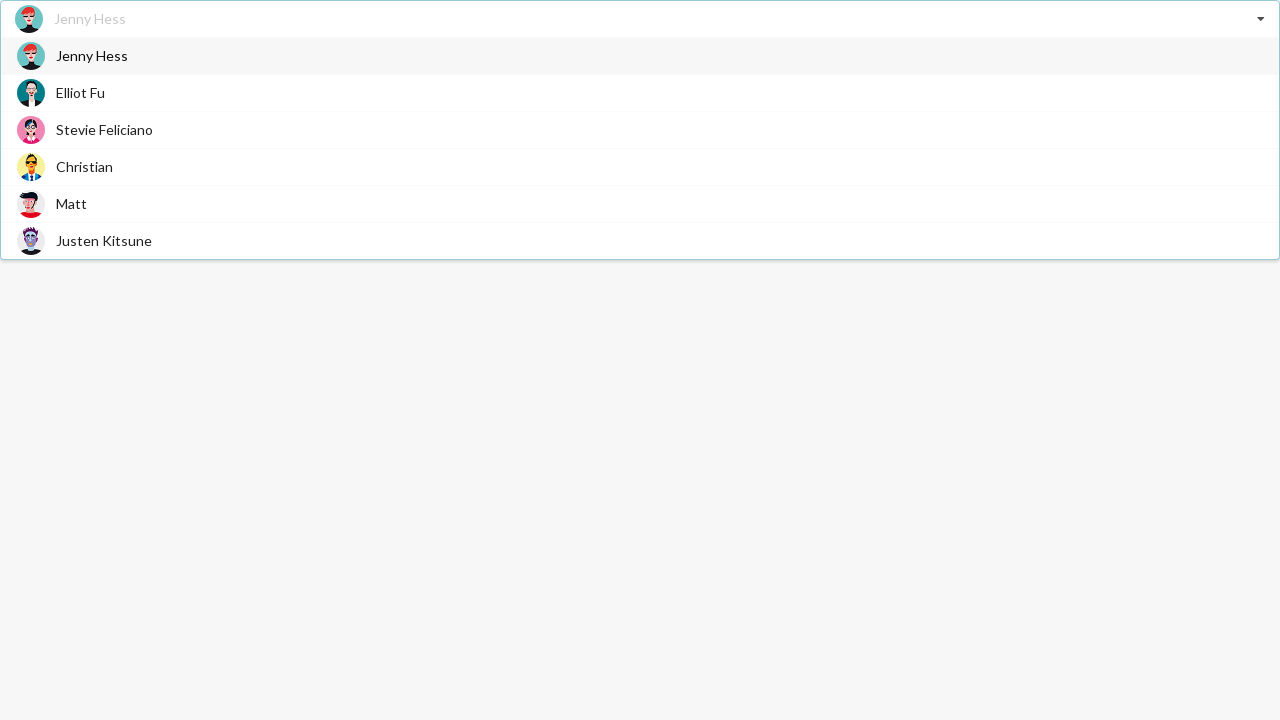

Selected 'Jenny Hess' from dropdown at (92, 56) on xpath=//div[@role='option']//span[text()='Jenny Hess']
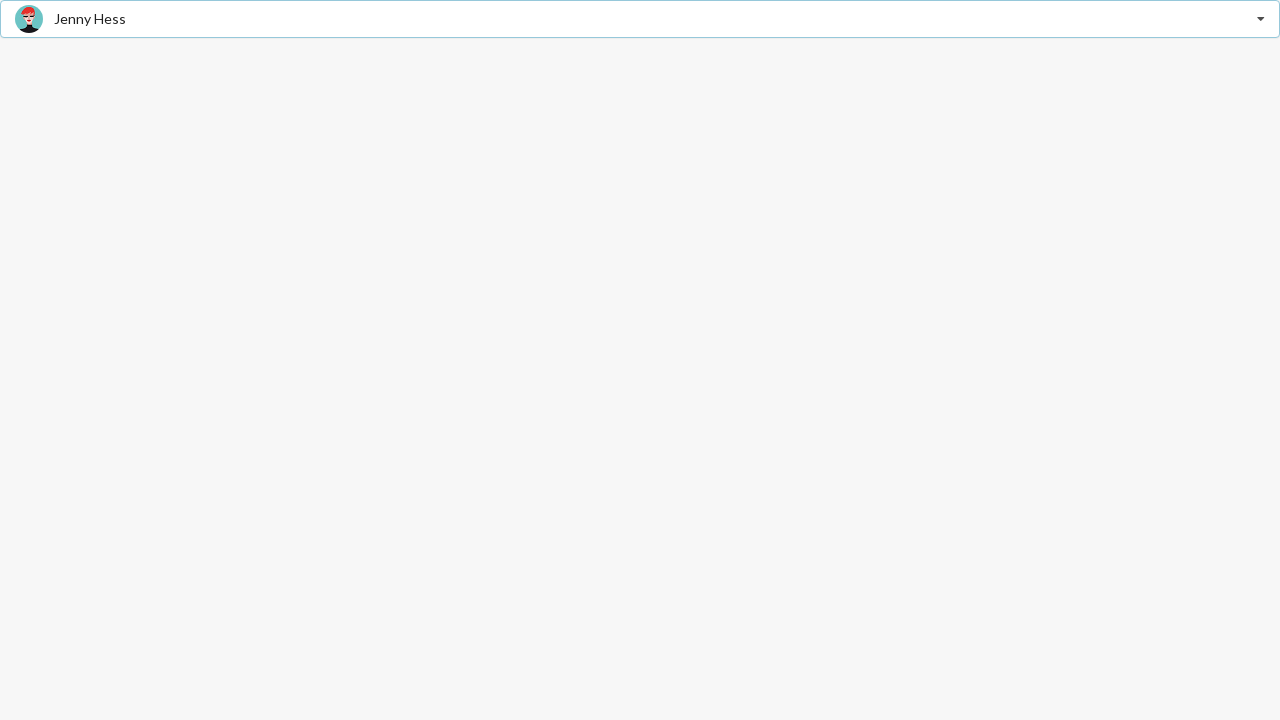

Verified 'Jenny Hess' is selected in dropdown
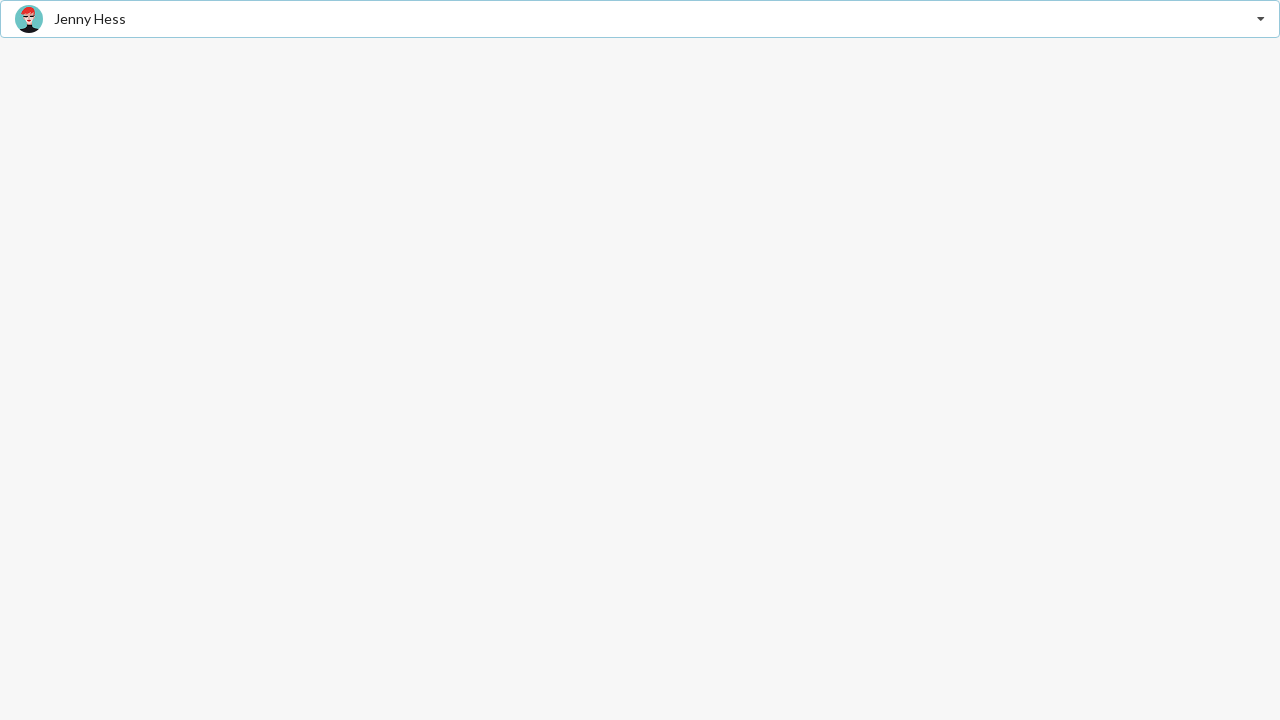

Clicked dropdown icon to open options at (1261, 19) on i.dropdown.icon
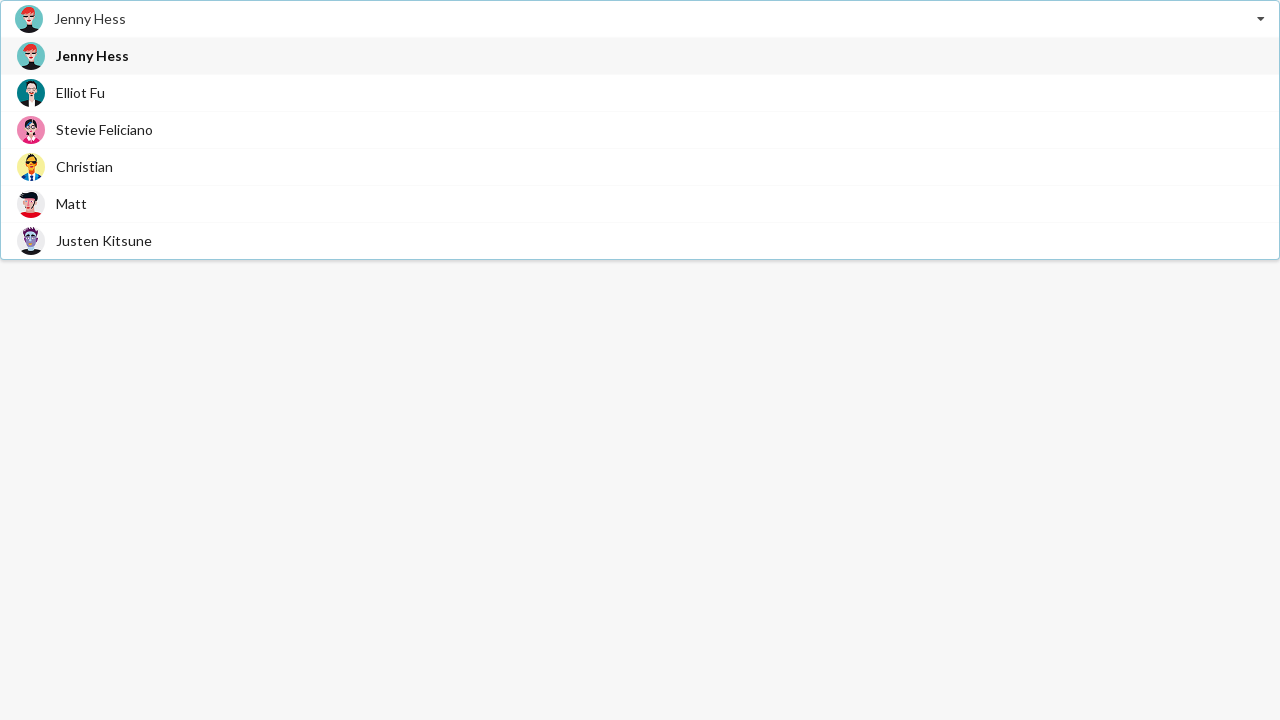

Dropdown options loaded
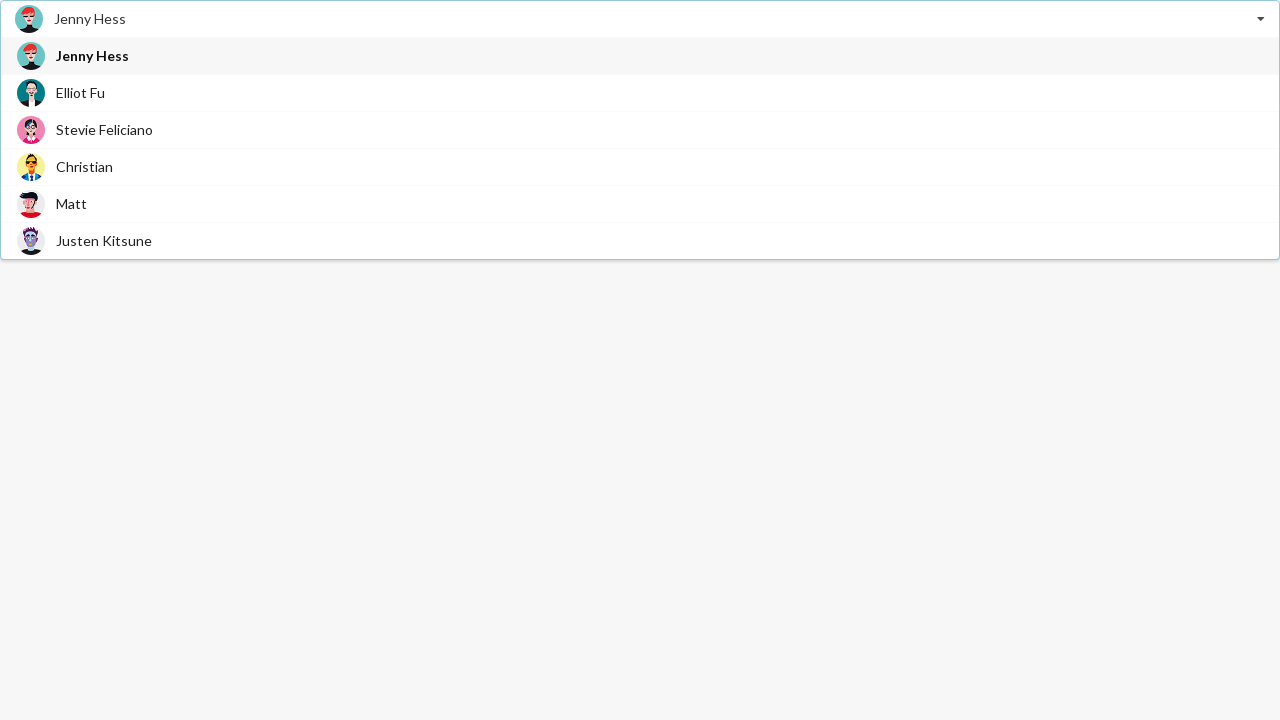

Selected 'Elliot Fu' from dropdown at (80, 92) on xpath=//div[@role='option']//span[text()='Elliot Fu']
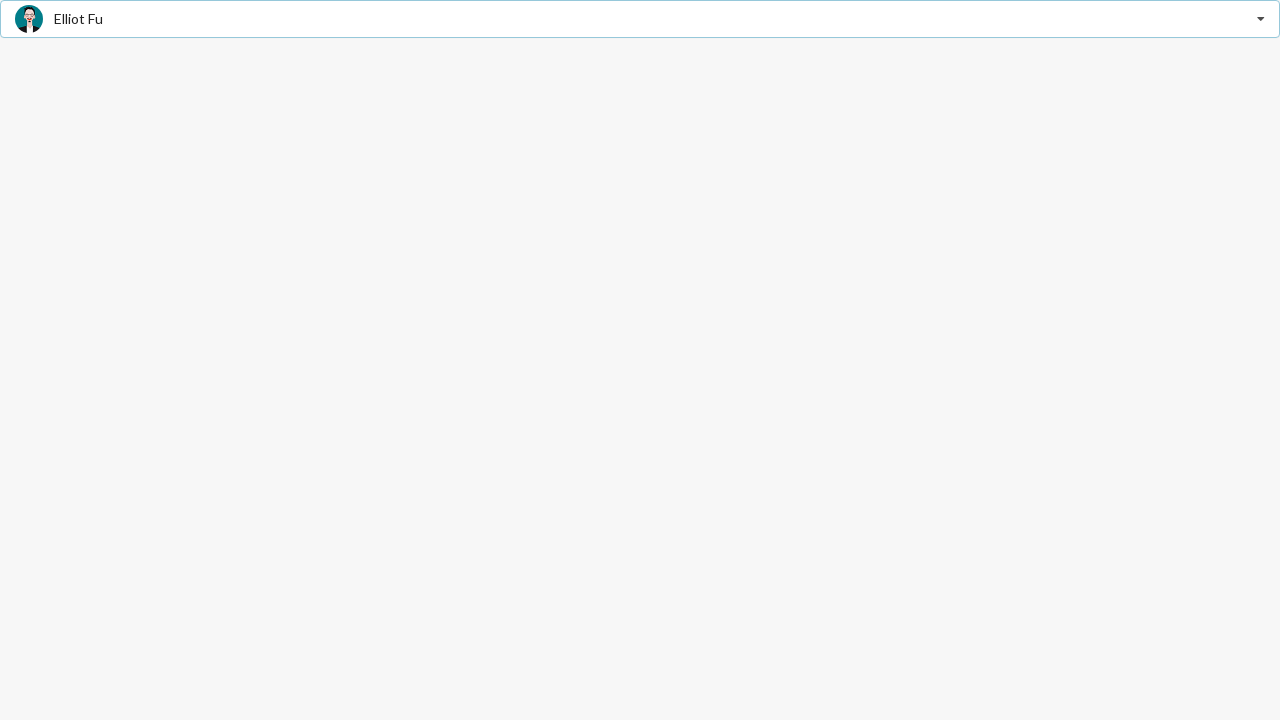

Verified 'Elliot Fu' is selected in dropdown
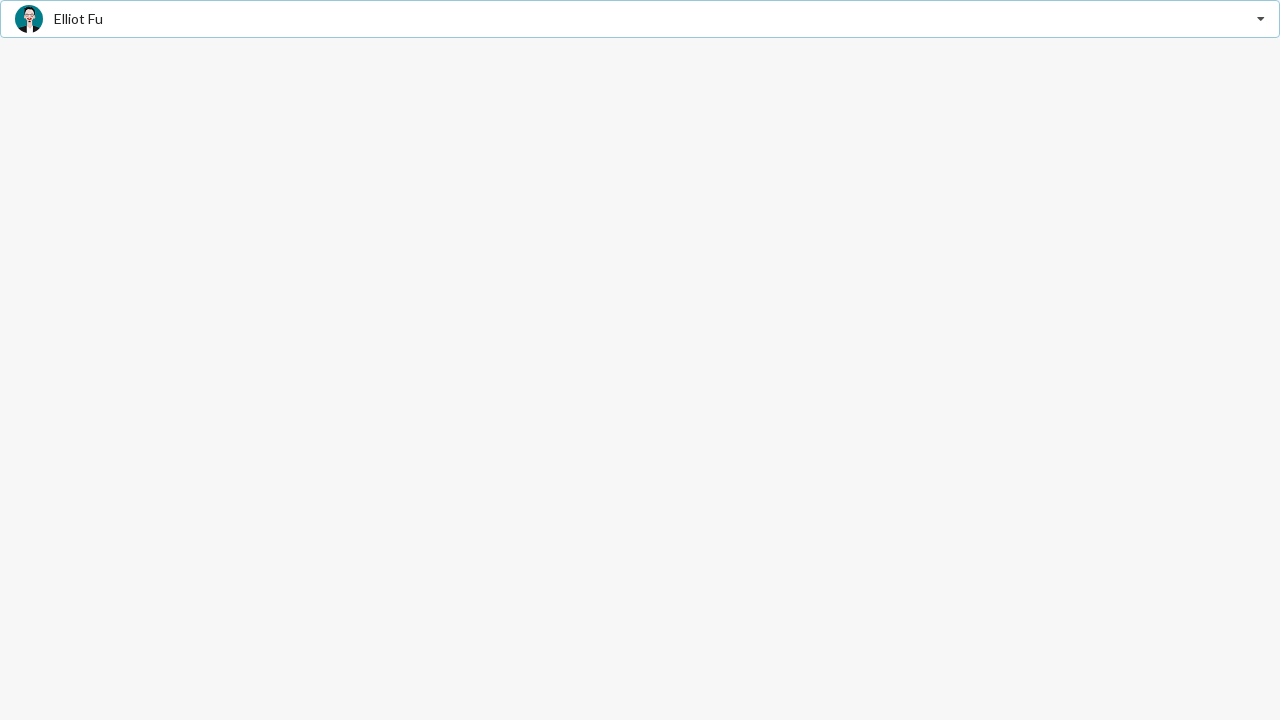

Clicked dropdown icon to open options at (1261, 19) on i.dropdown.icon
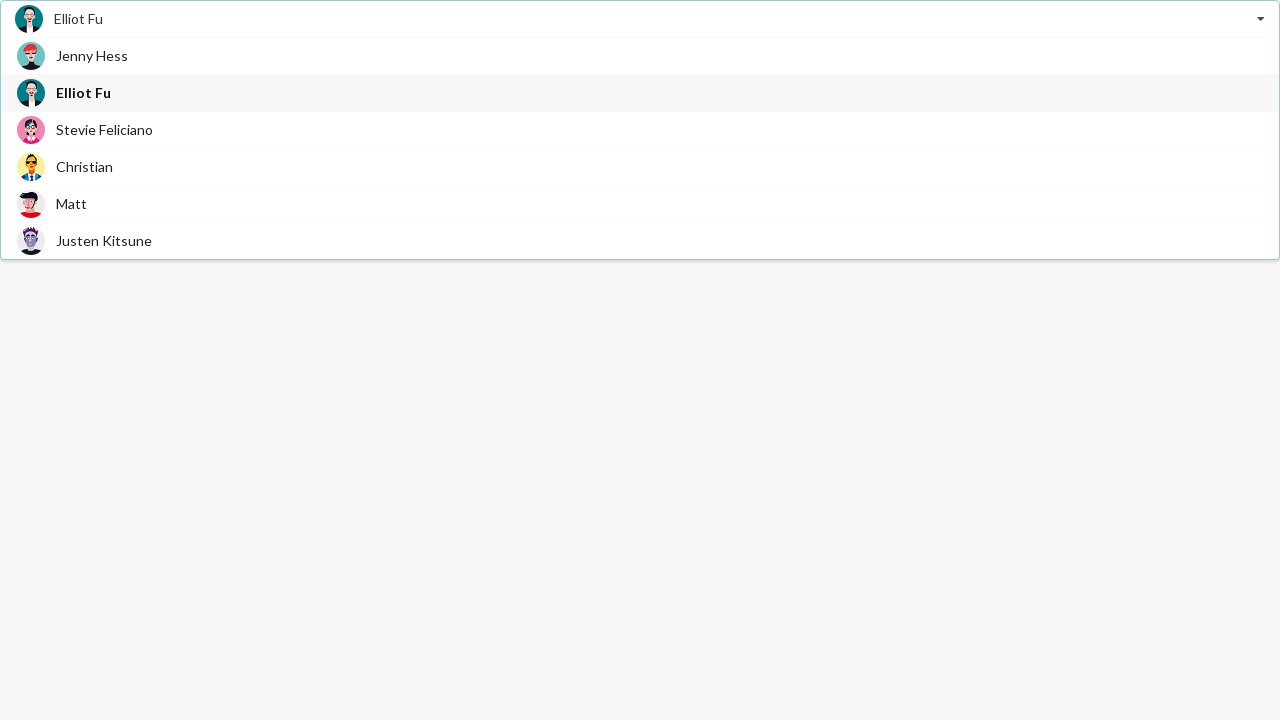

Dropdown options loaded
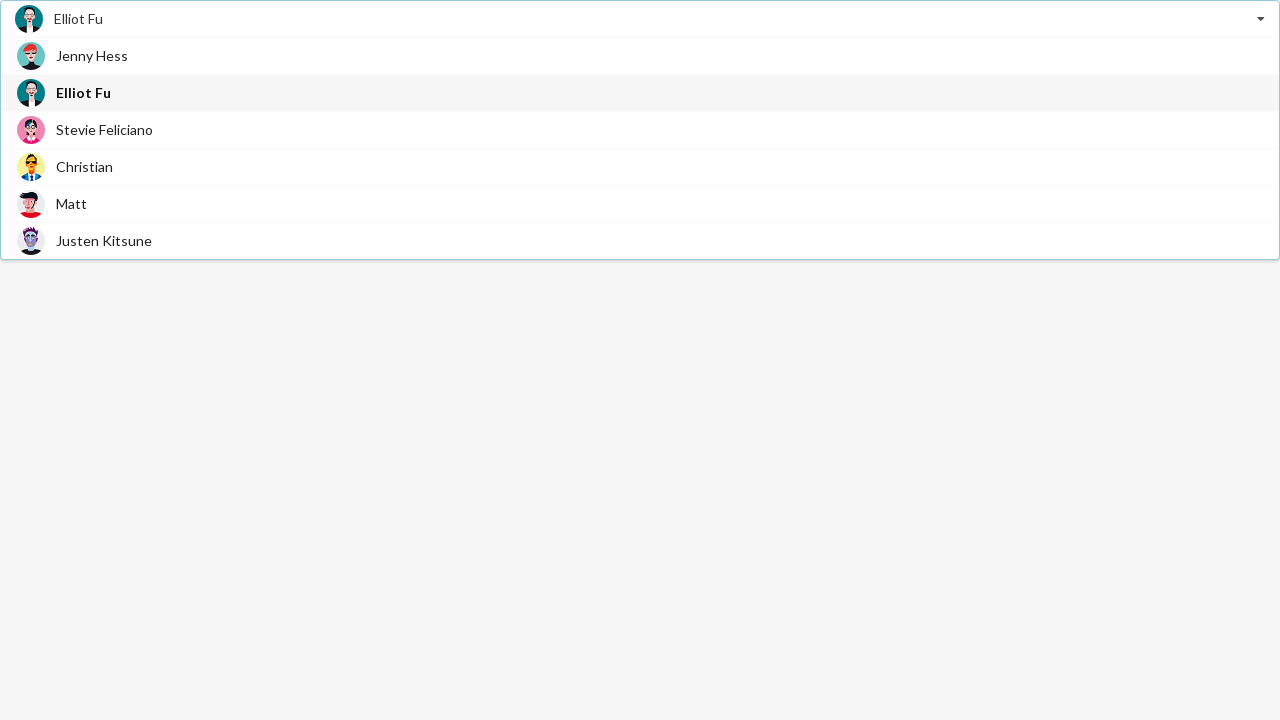

Selected 'Matt' from dropdown at (72, 204) on xpath=//div[@role='option']//span[text()='Matt']
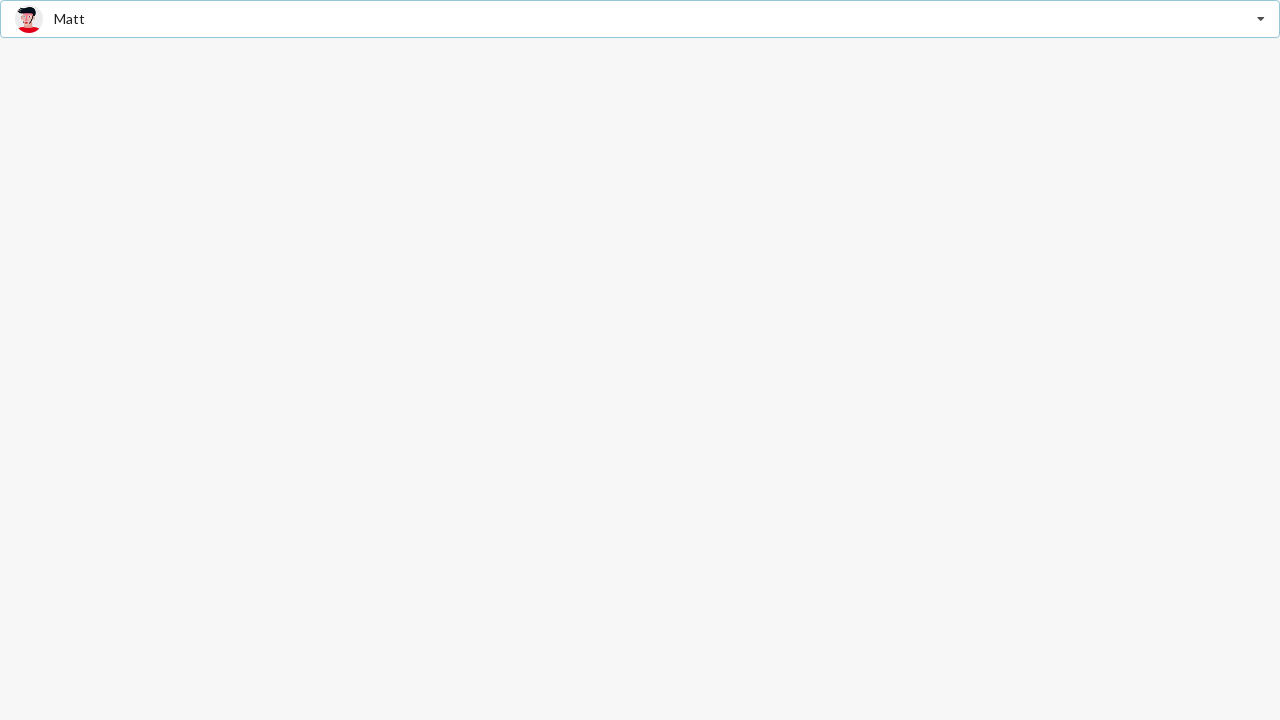

Verified 'Matt' is selected in dropdown
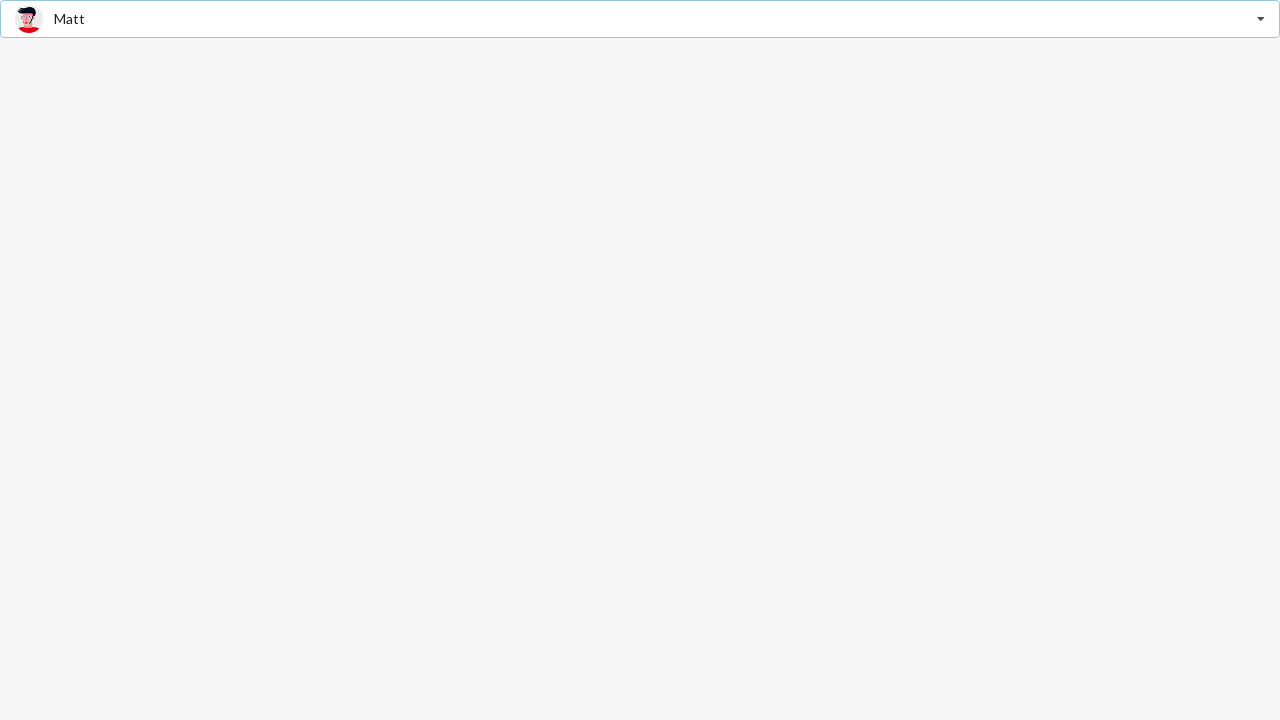

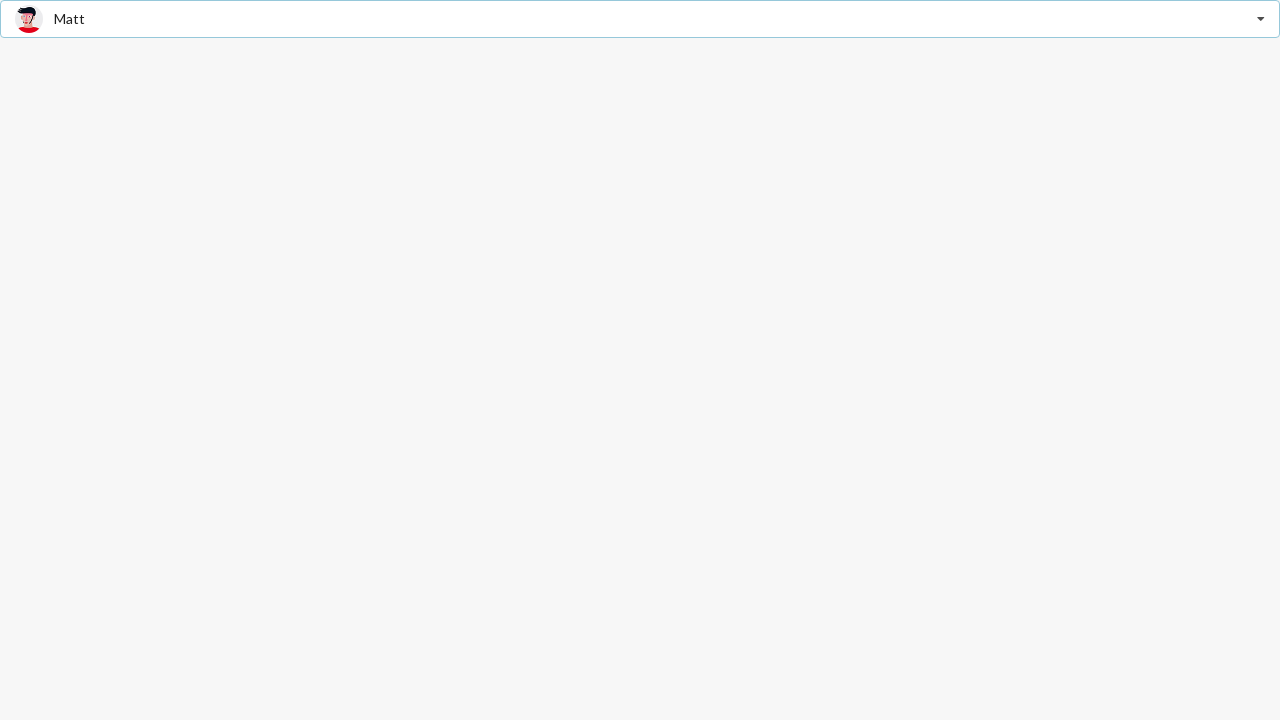